Navigates to python.org and verifies that event information is displayed in the events widget

Starting URL: https://python.org

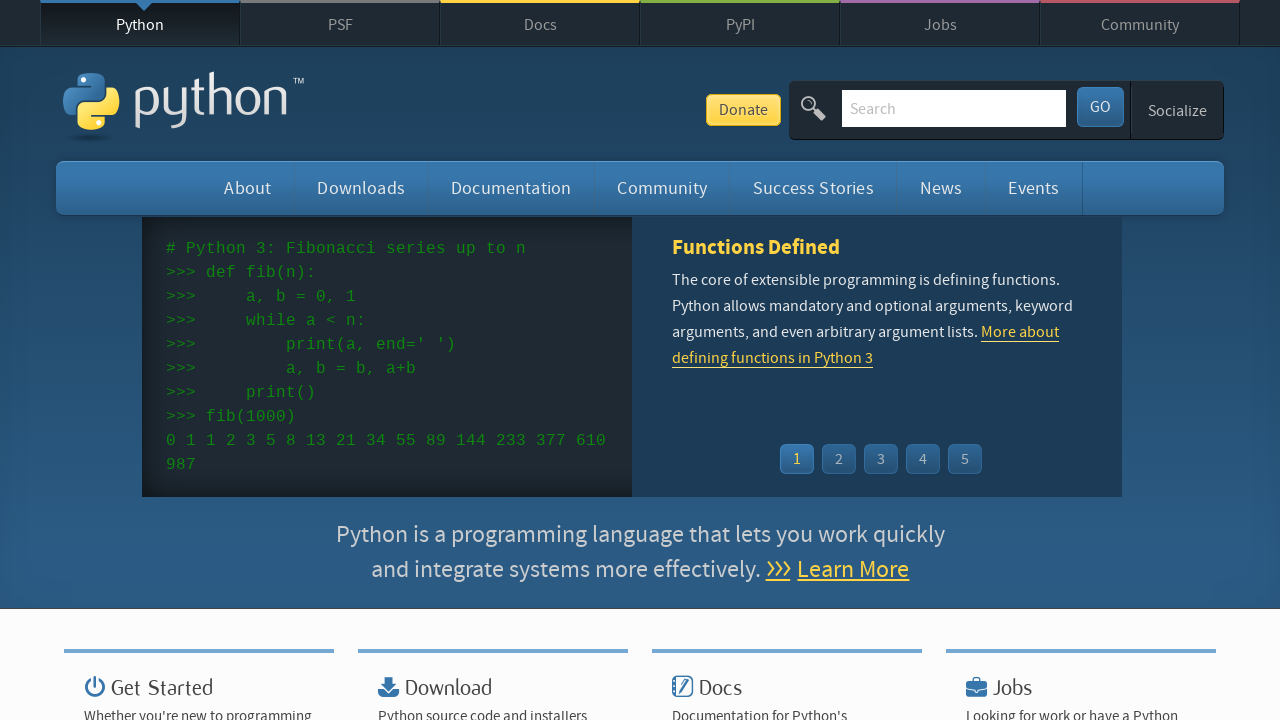

Navigated to https://python.org
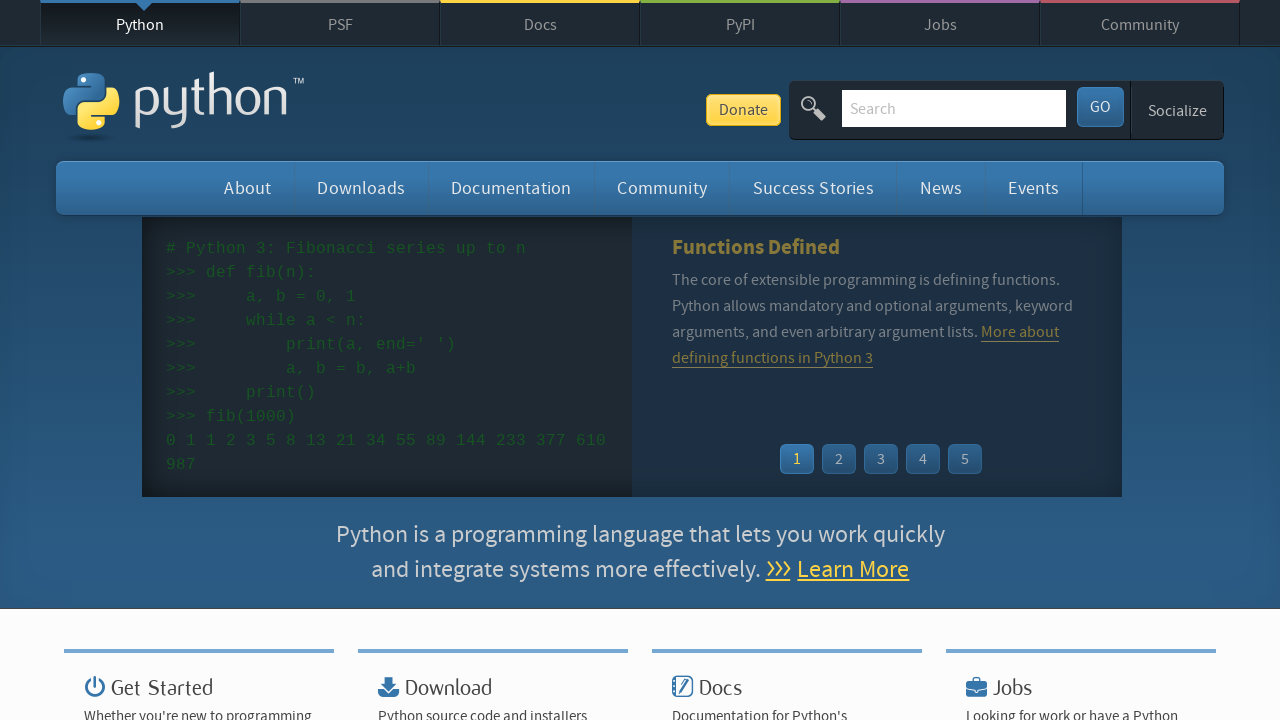

Event widget loaded with event items
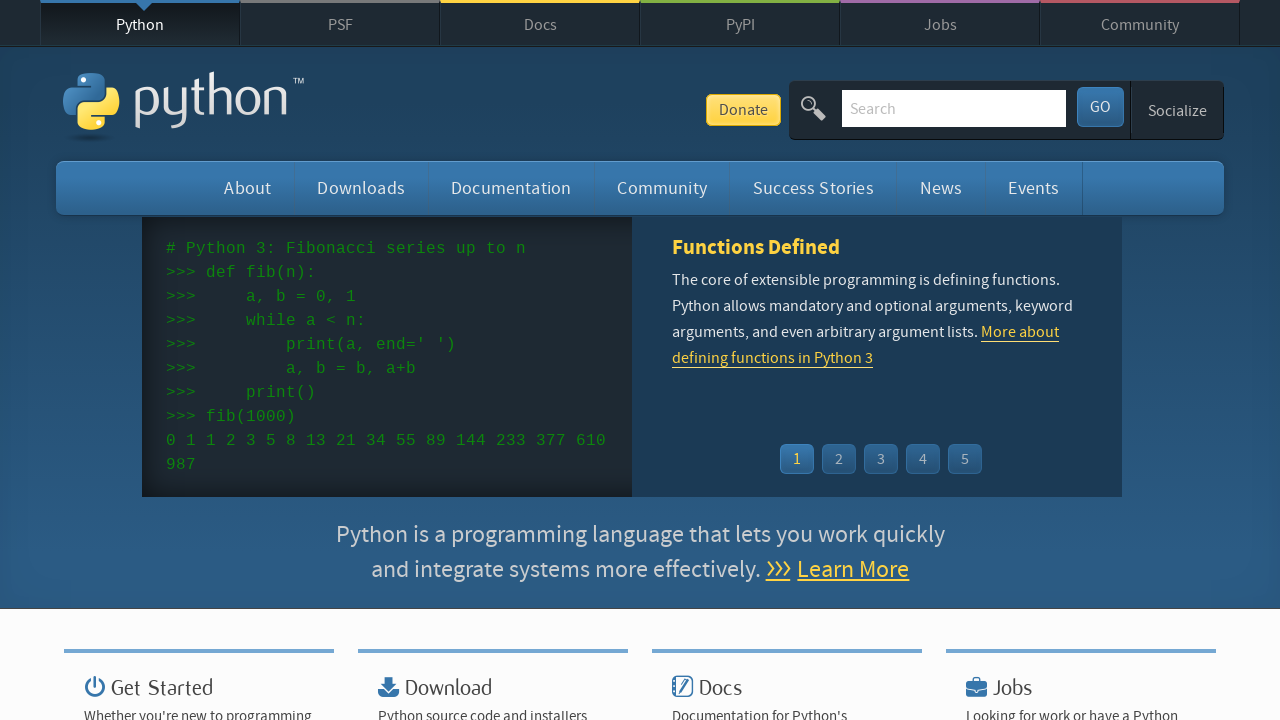

Located event widget list items
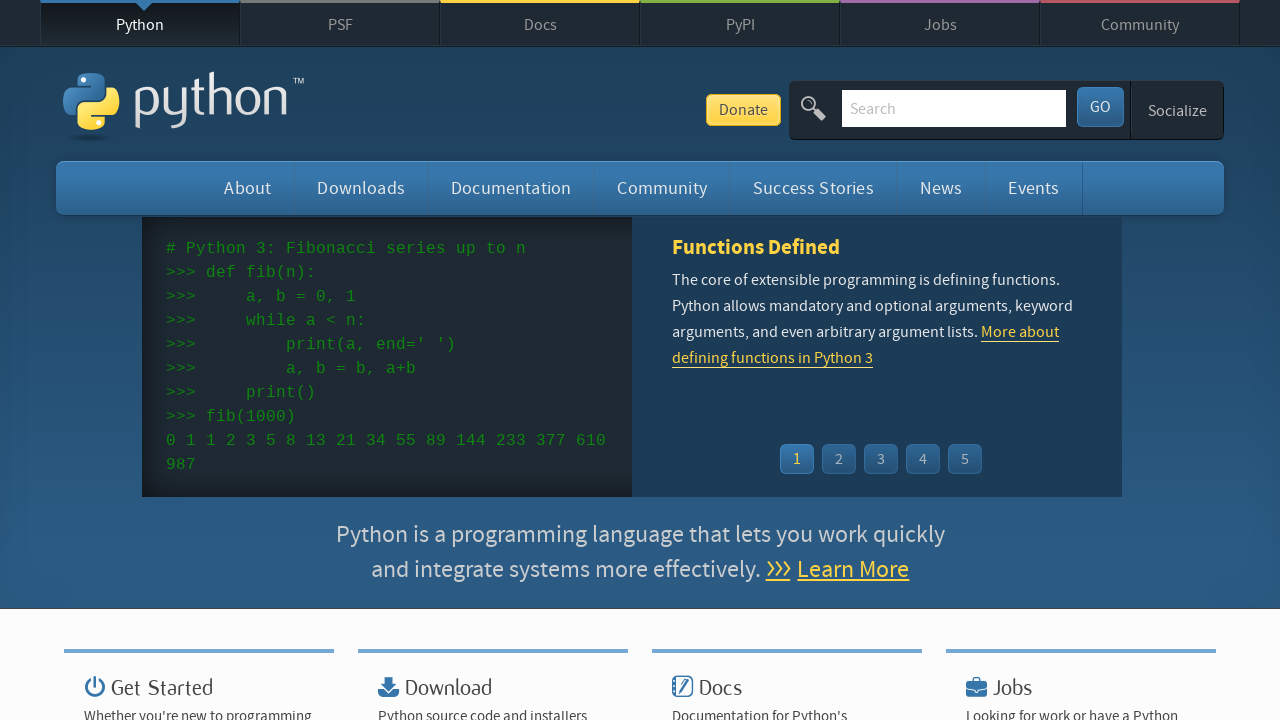

Verified that at least one event is displayed in the event widget
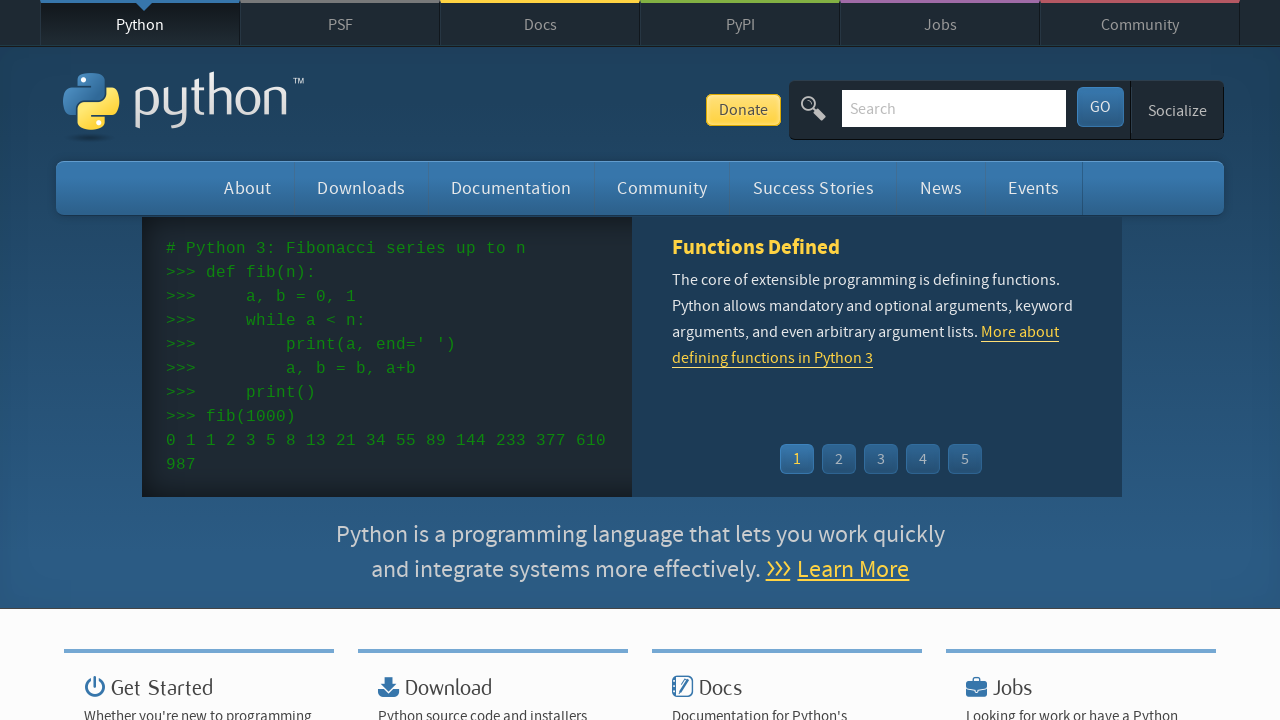

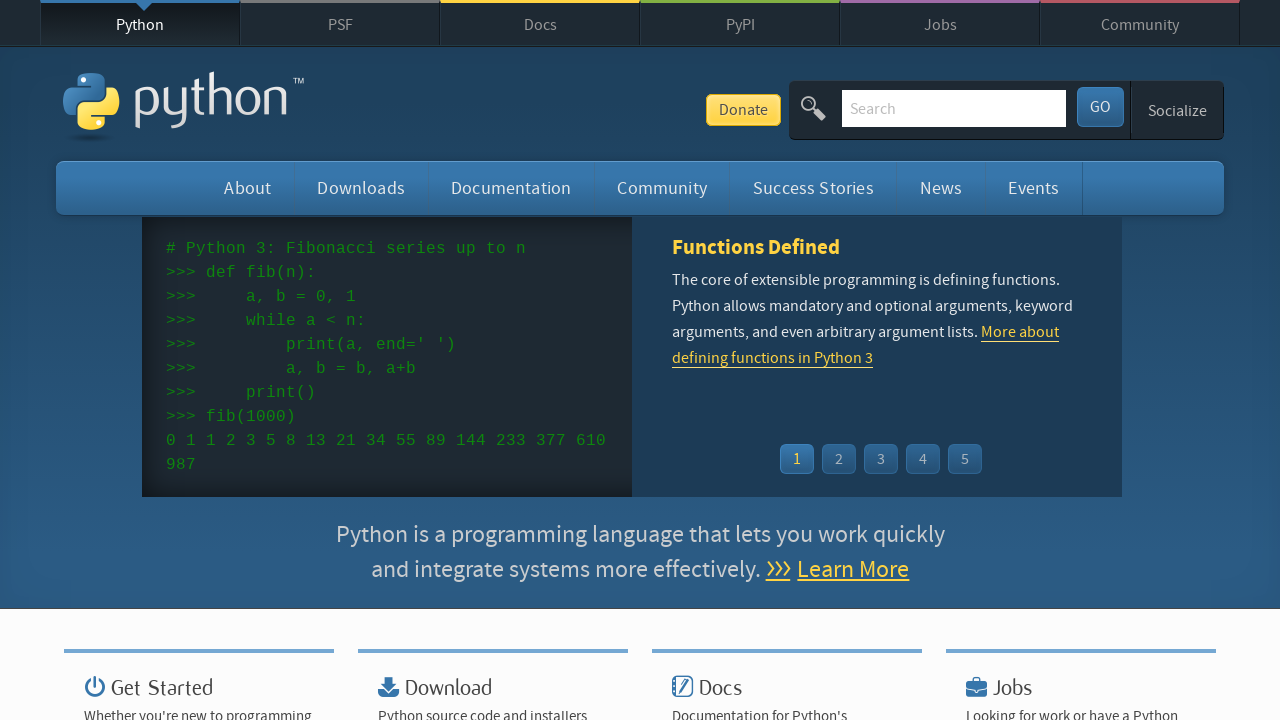